Tests division by zero on a calculator and verifies it returns Infinity

Starting URL: https://safatelli.github.io/tp-test-logiciel/assets/calc.html

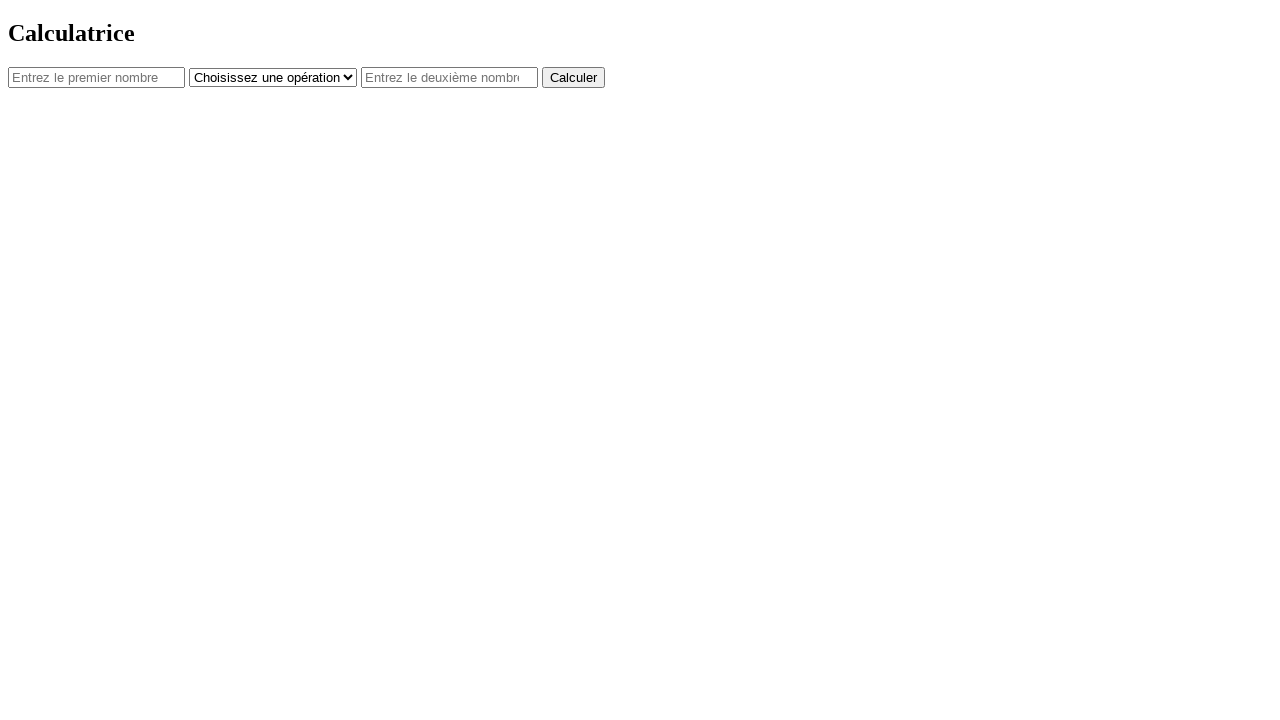

Clicked on first number input field at (96, 77) on #num1
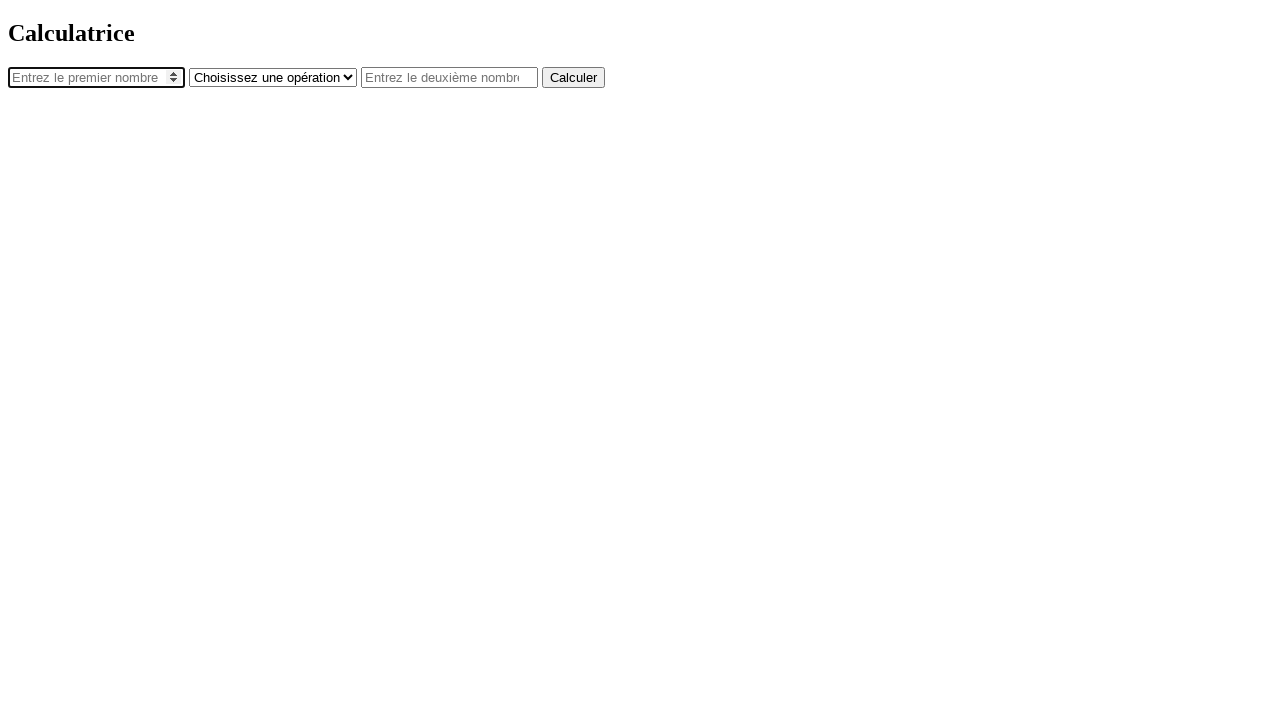

Entered 15 as the first number on #num1
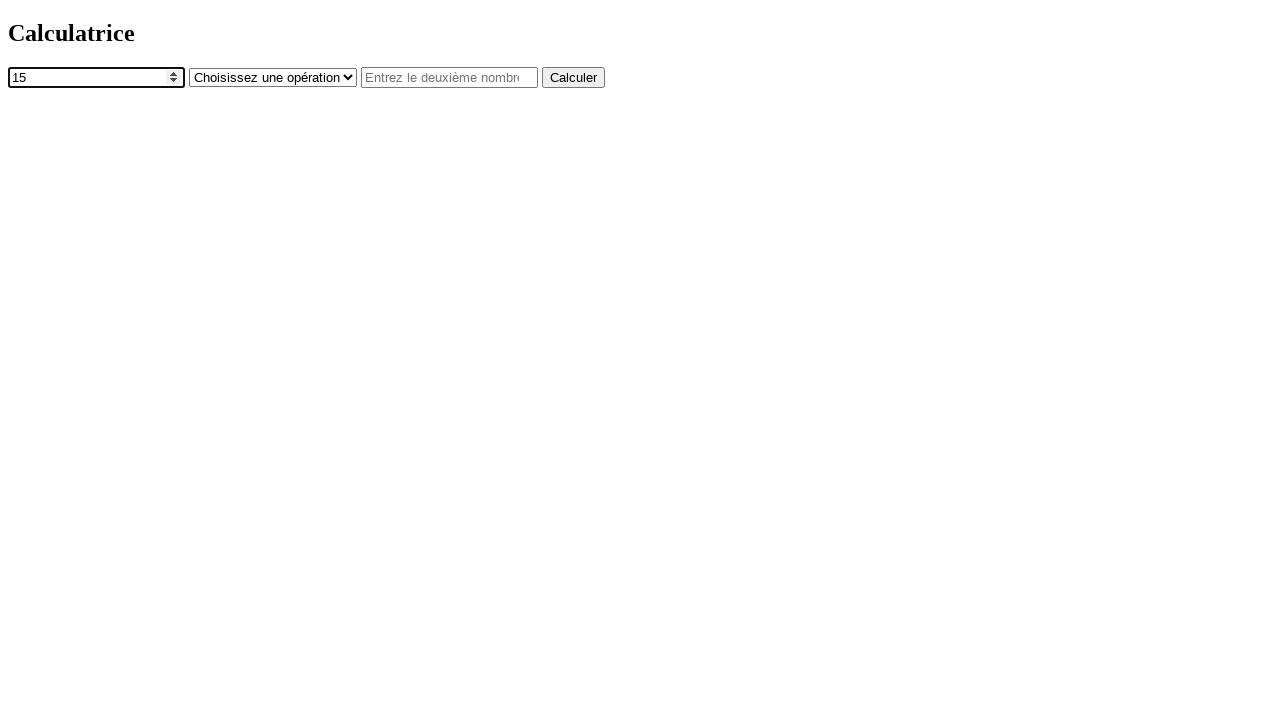

Clicked on operator dropdown at (273, 77) on #operator
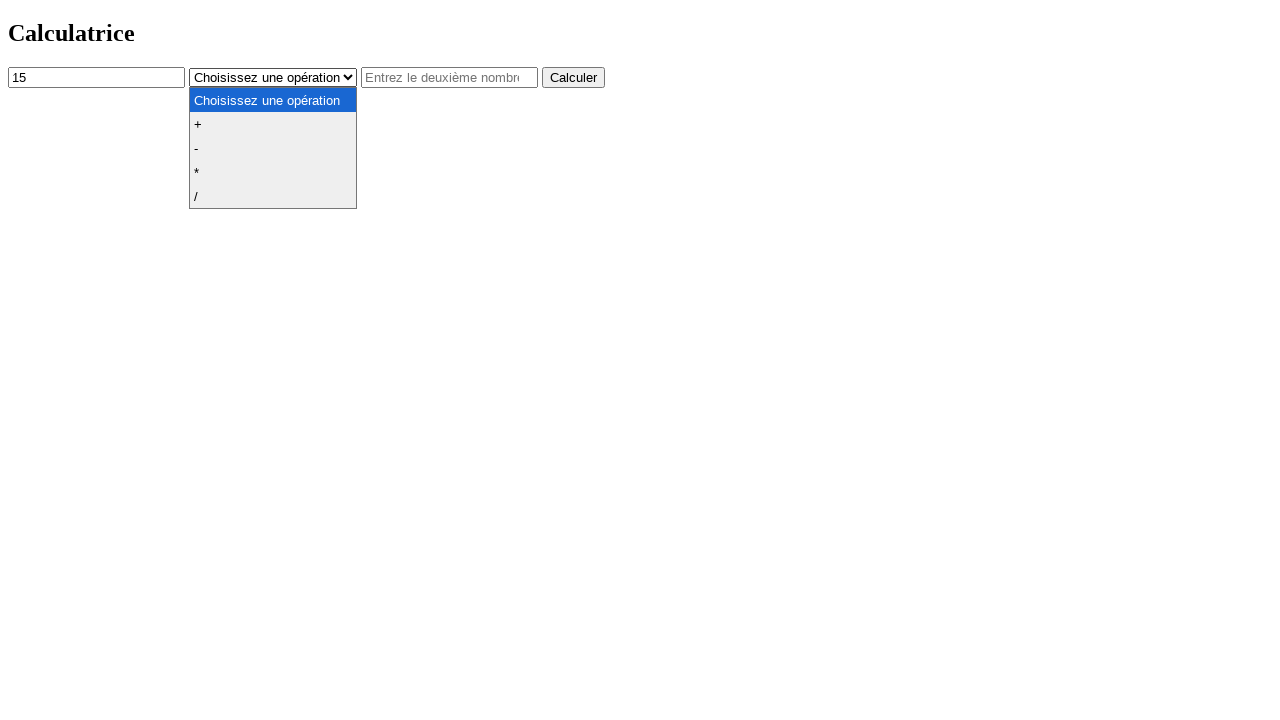

Selected division operator on #operator
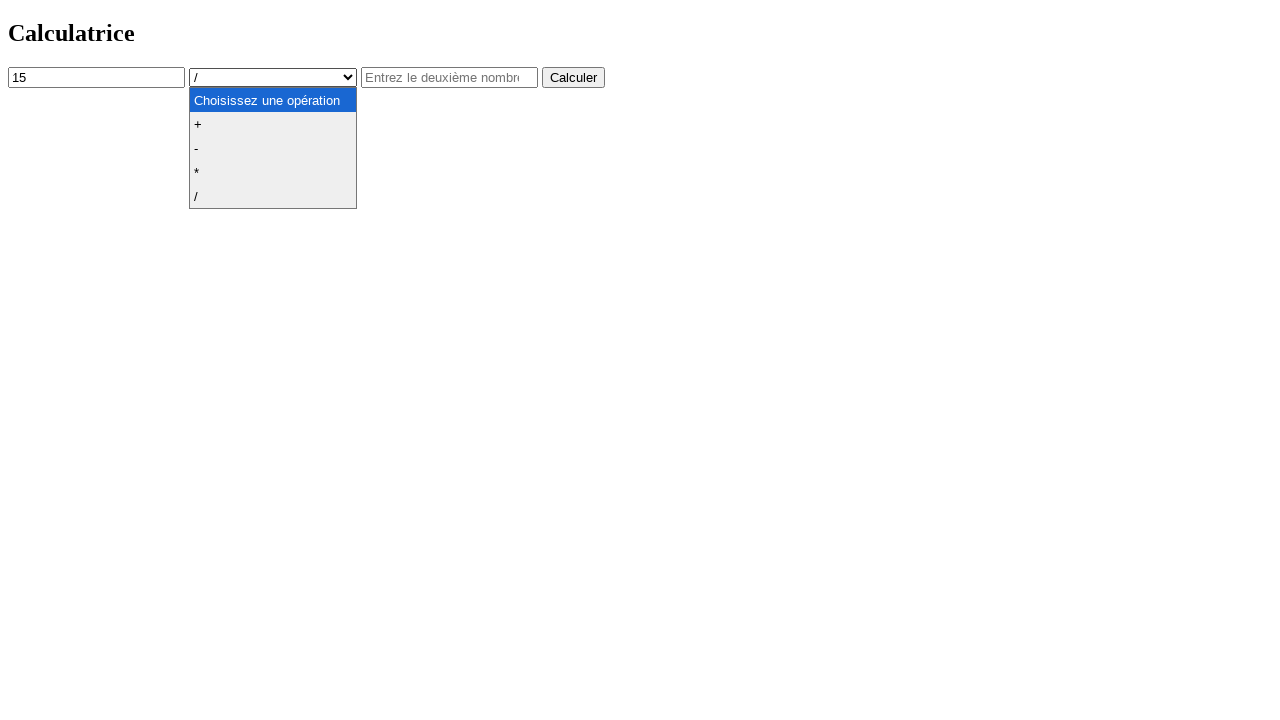

Clicked on second number input field at (450, 77) on #num2
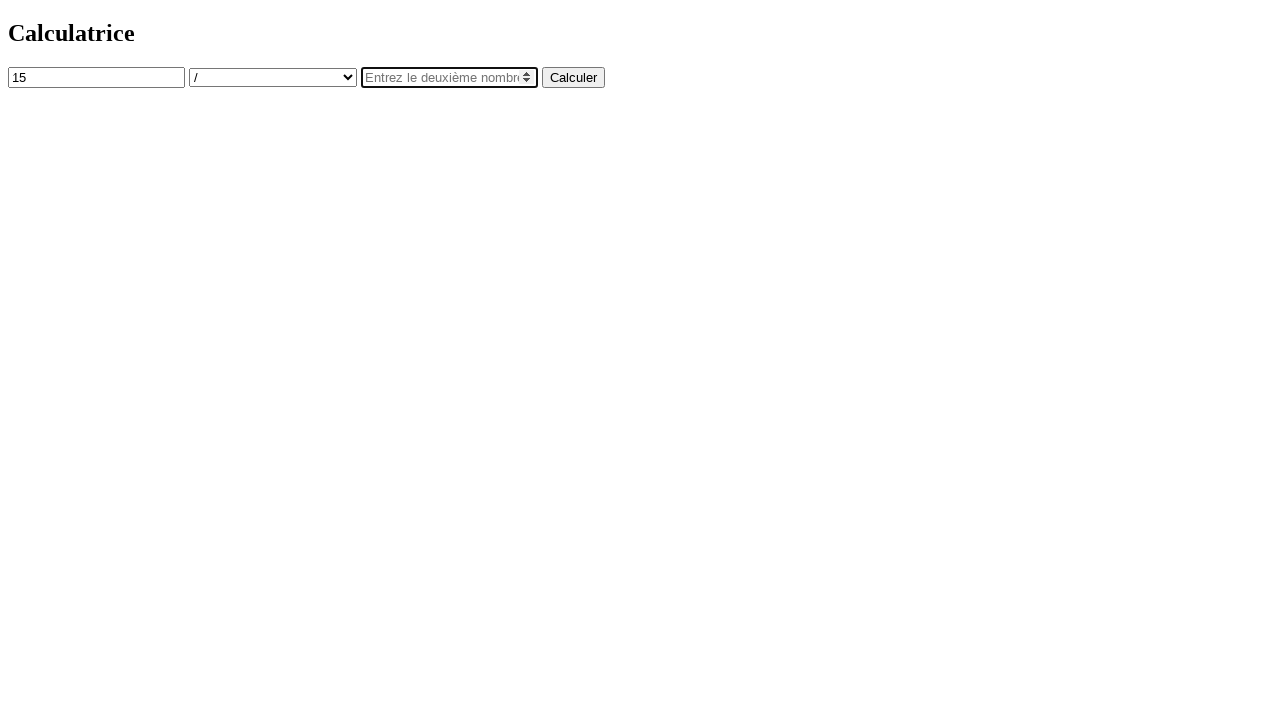

Entered 0 as the second number for division by zero test on #num2
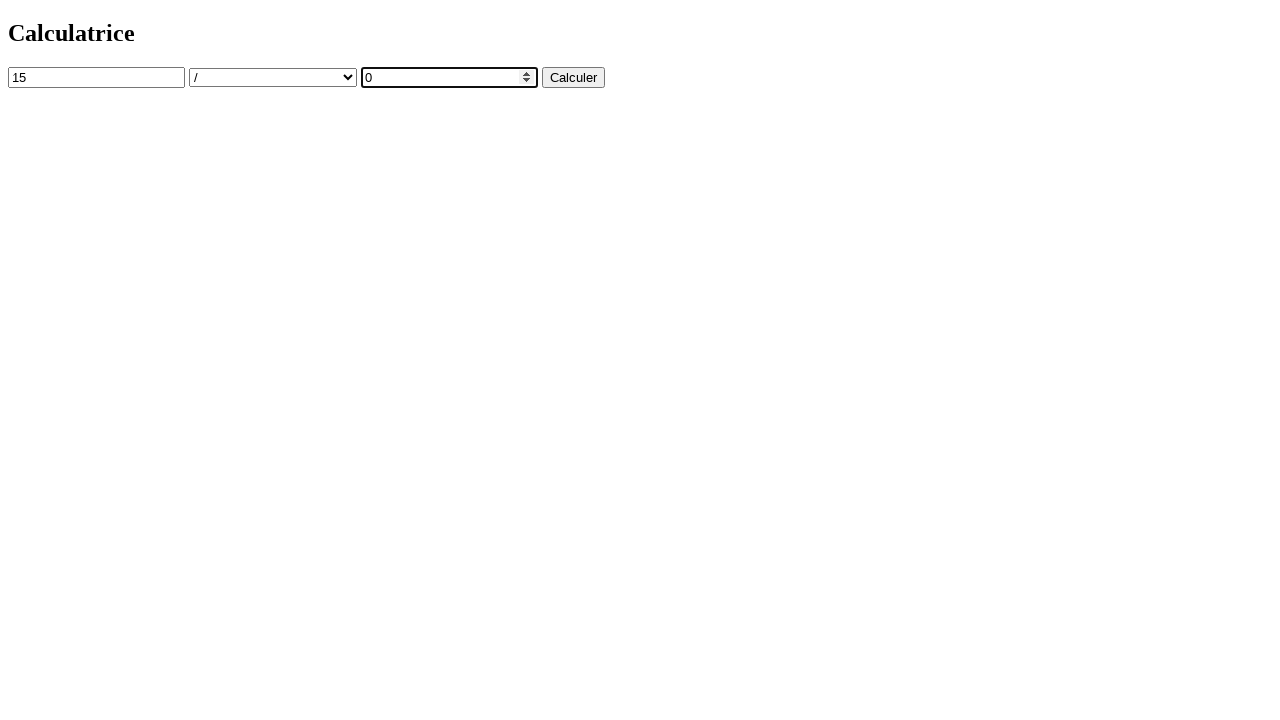

Clicked calculate button at (574, 77) on button
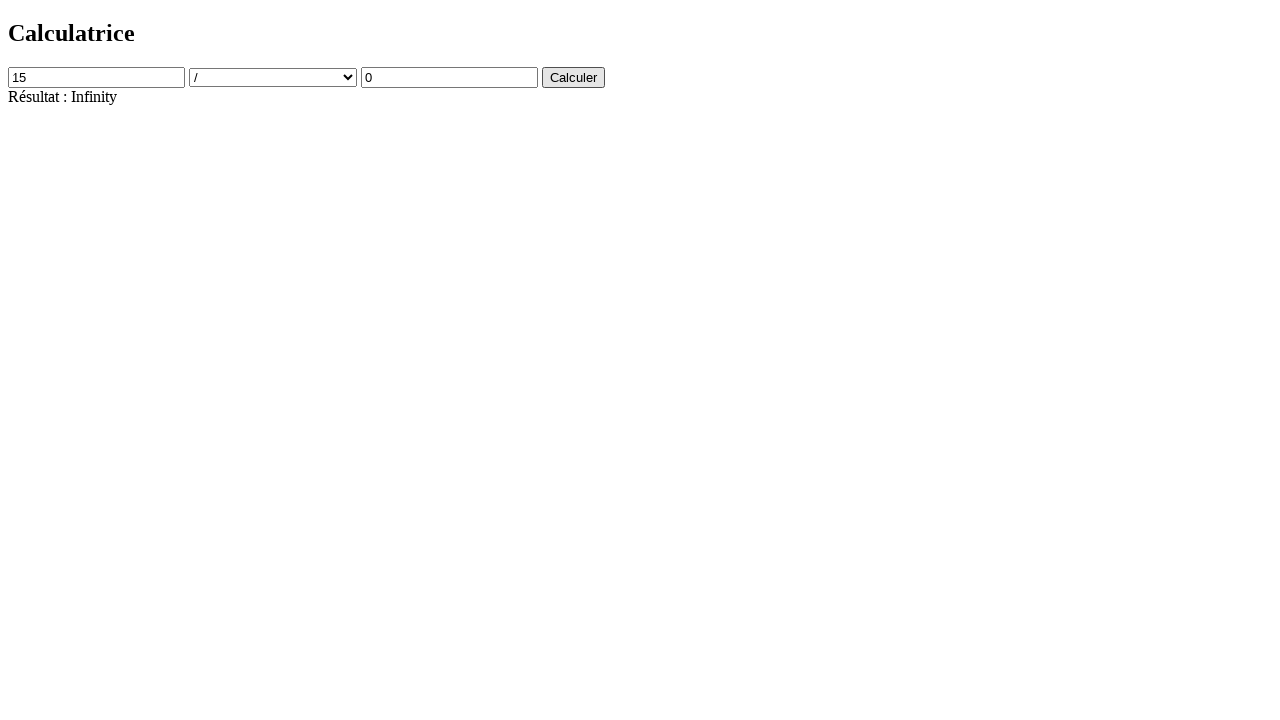

Verified result shows 'Résultat : Infinity' for division by zero
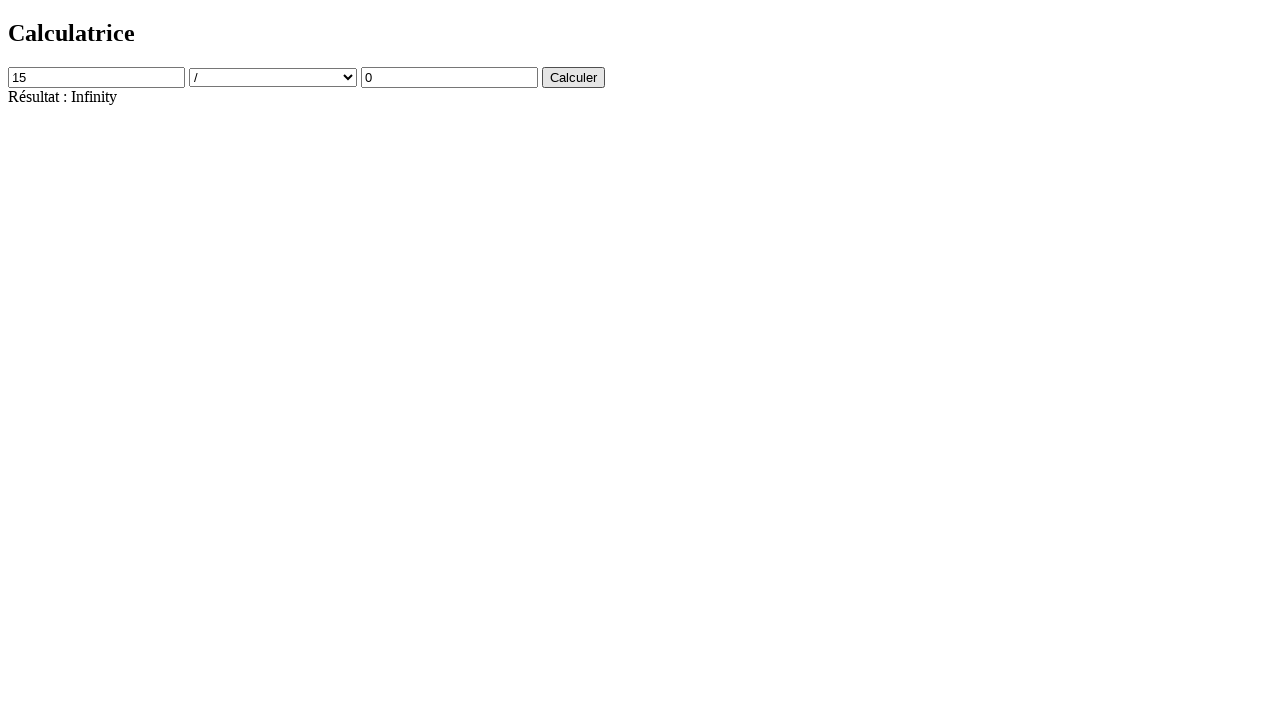

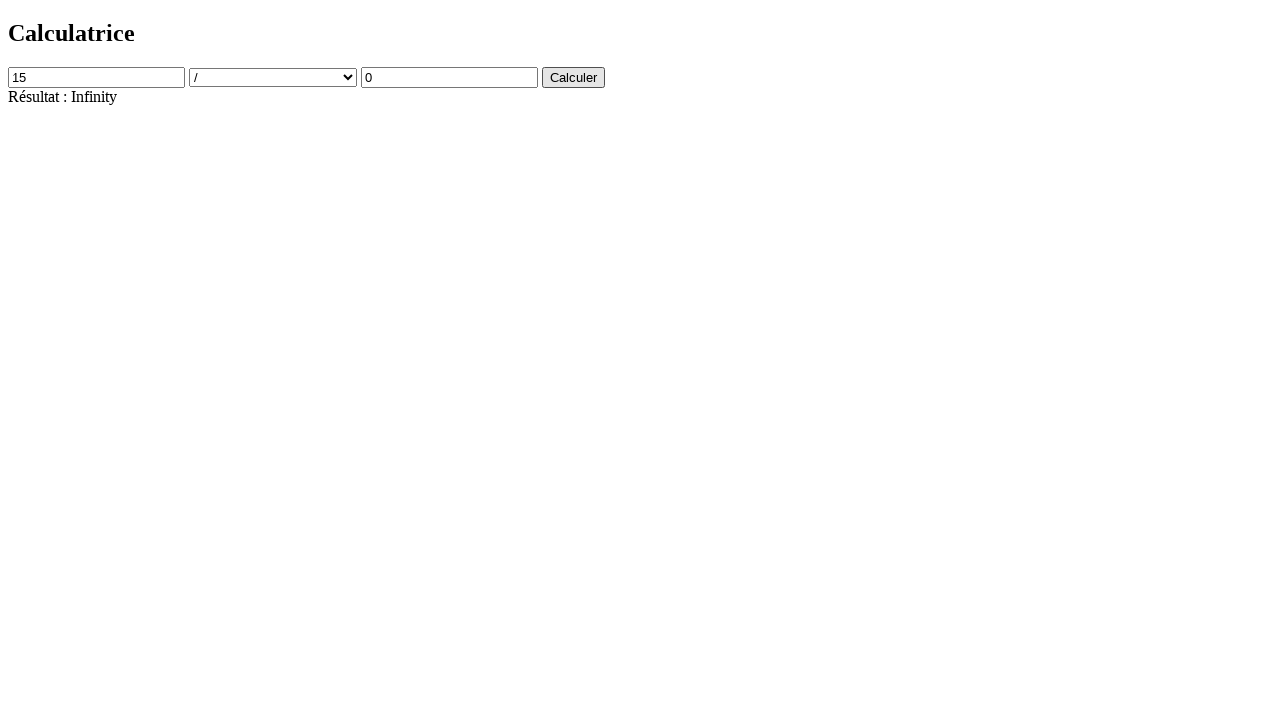